Tests the Automation Exercise website by verifying the number of links on the homepage, clicking on the Products link, and checking that a special offer element is visible on the products page.

Starting URL: https://www.automationexercise.com/

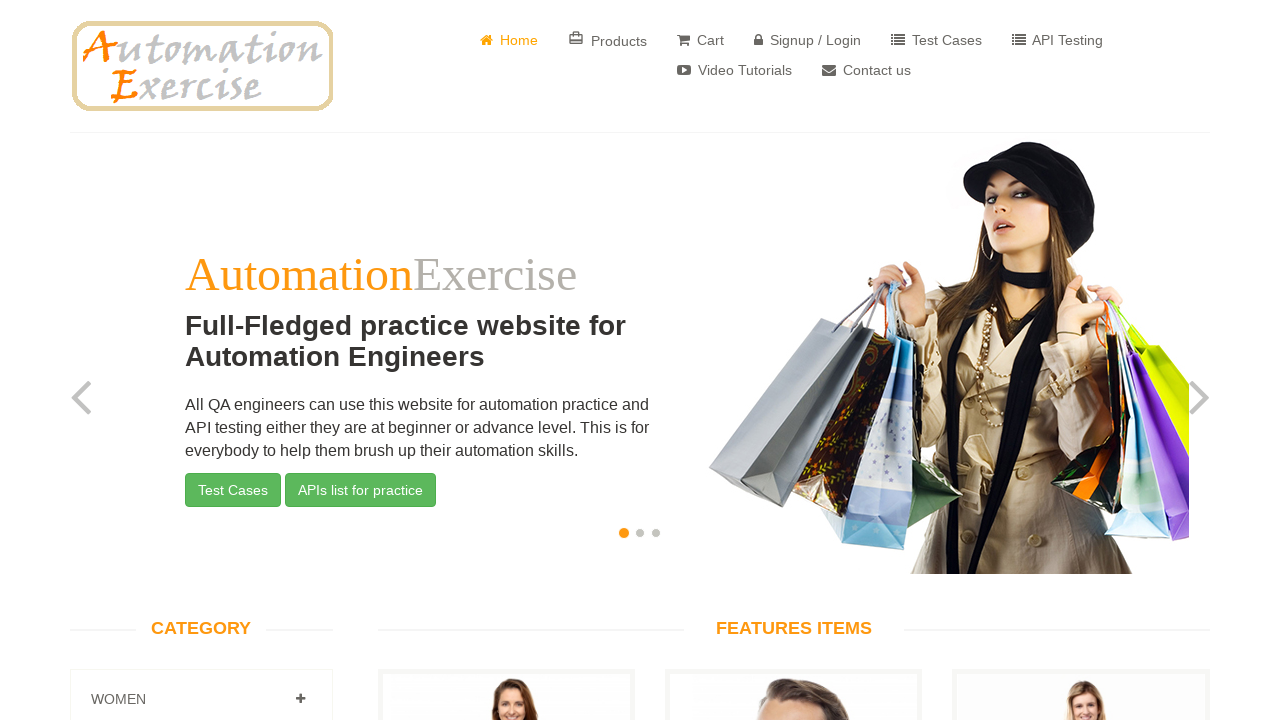

Located all links on homepage - found 147 links
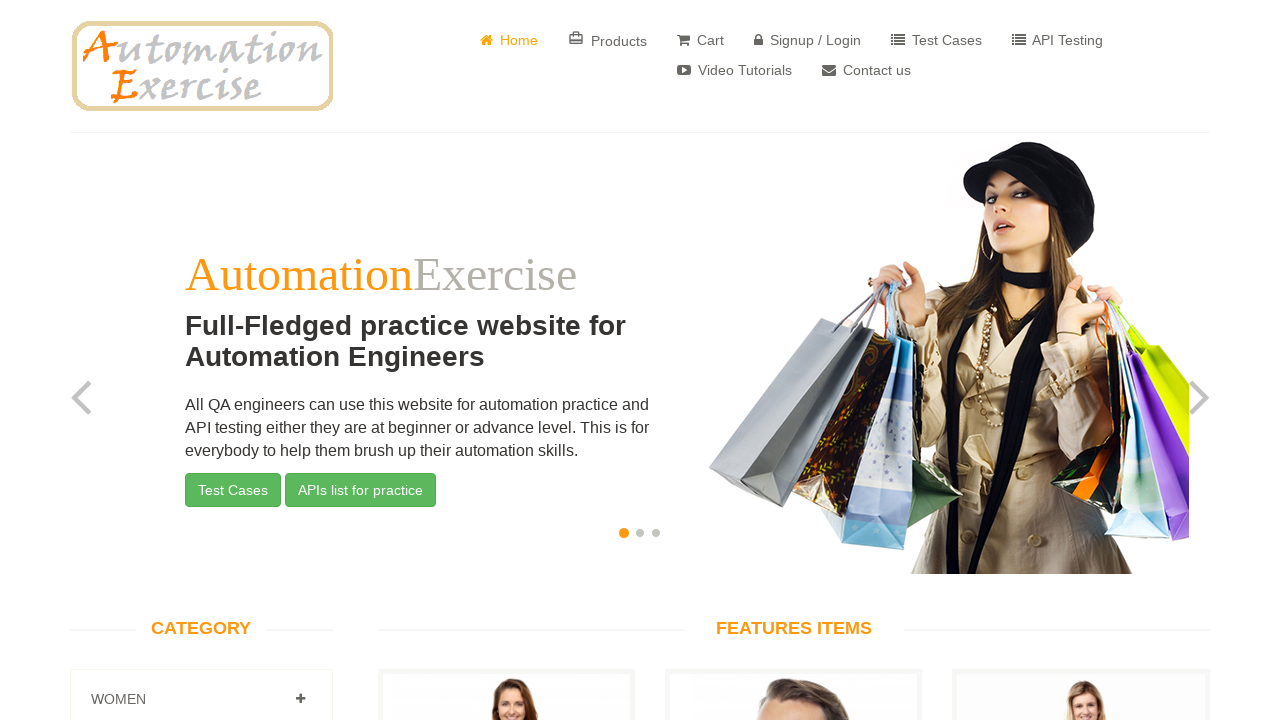

Clicked on Products link at (608, 40) on a:has-text('Products')
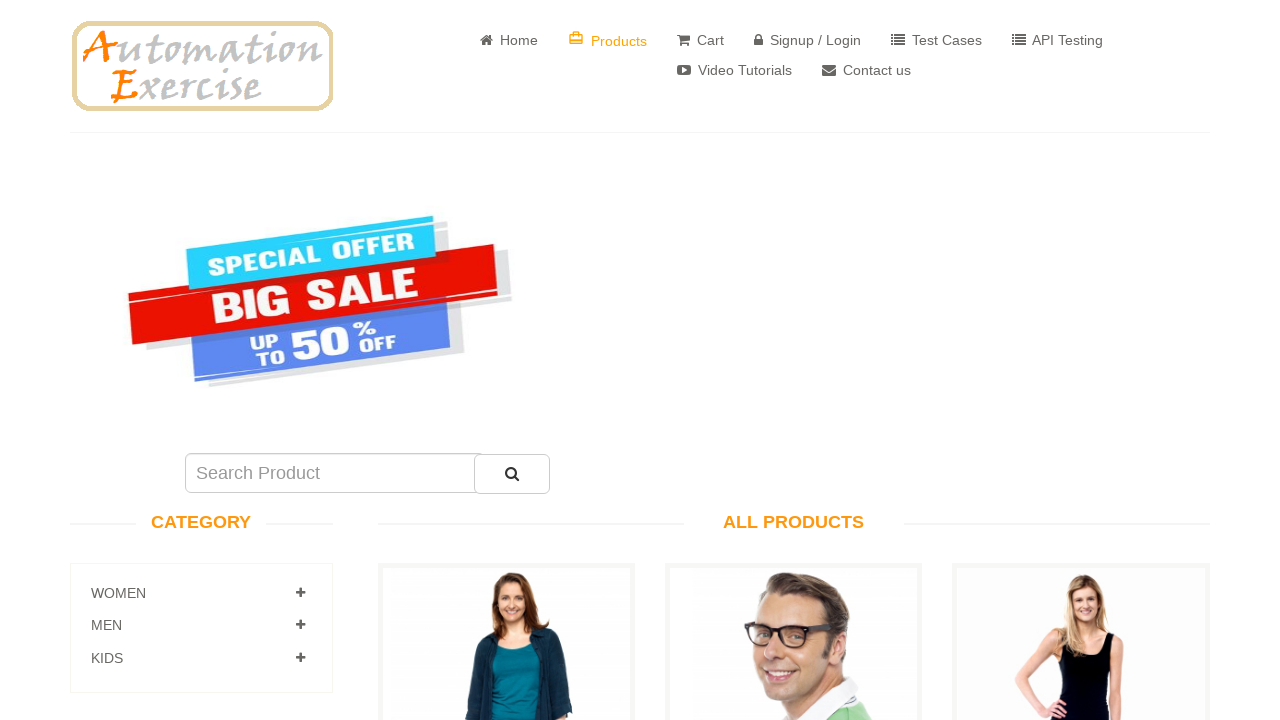

Waited for special offer element to load
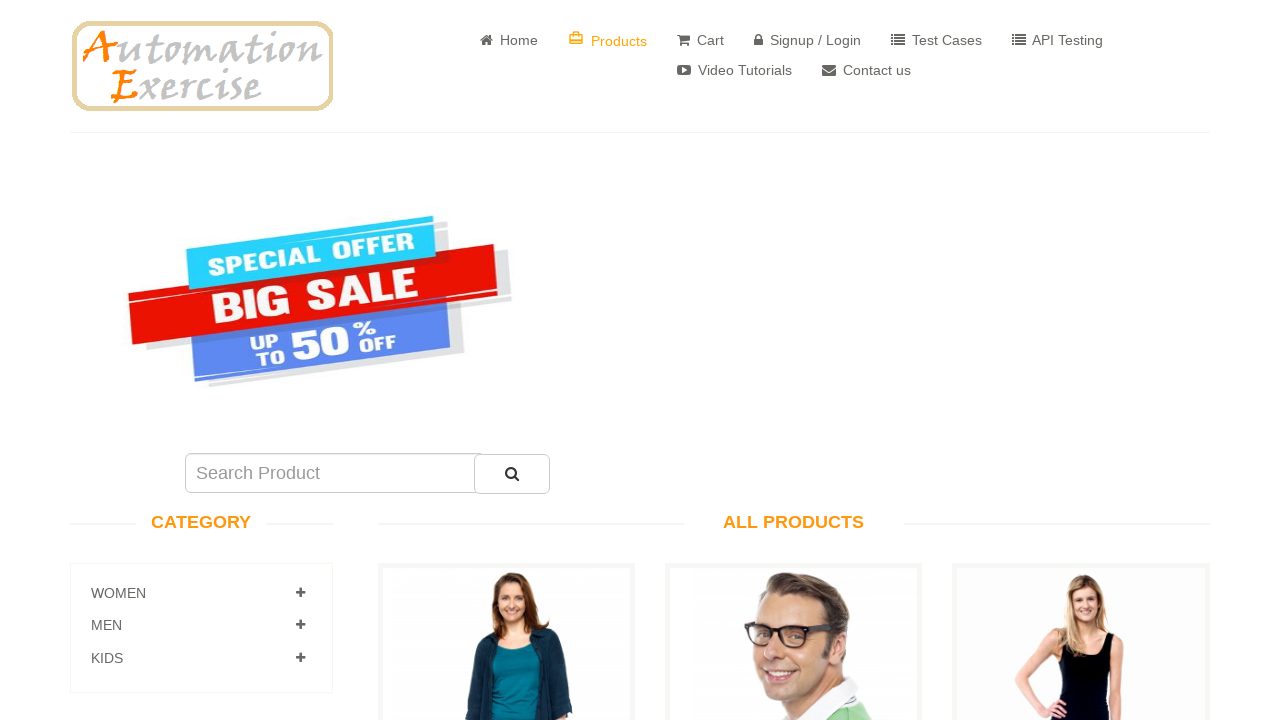

Located special offer element
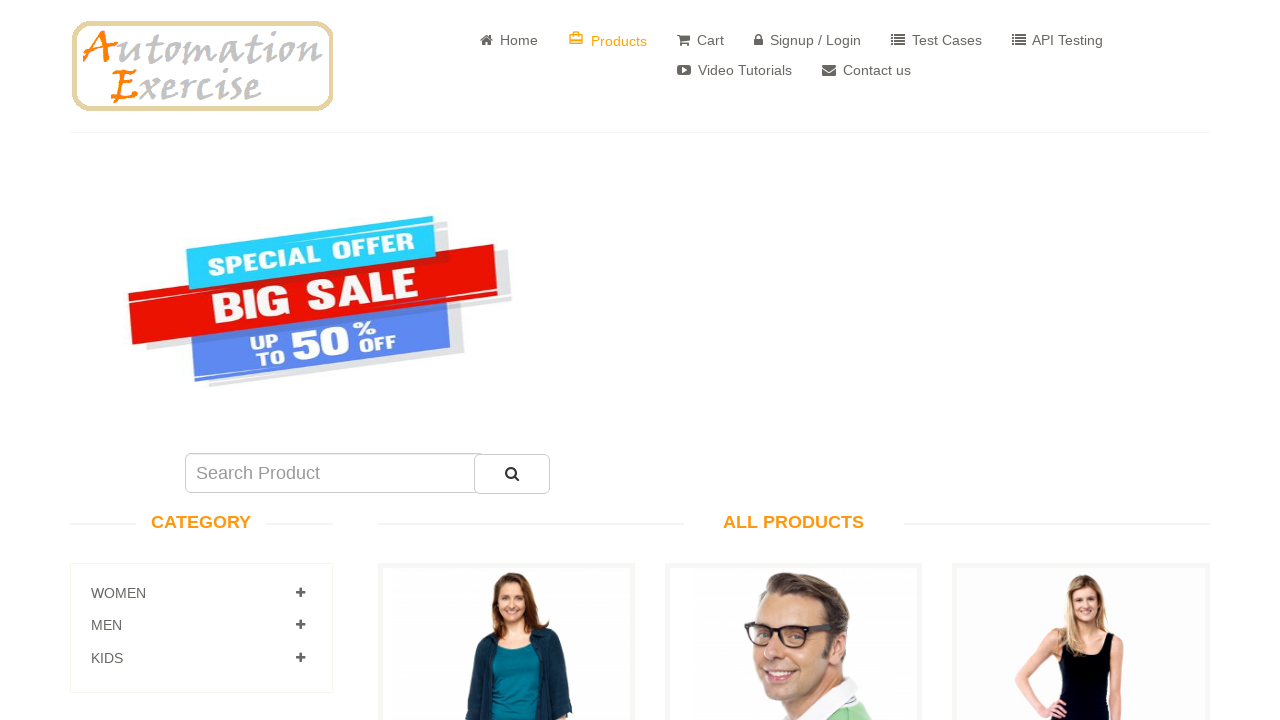

Verified that special offer element is visible
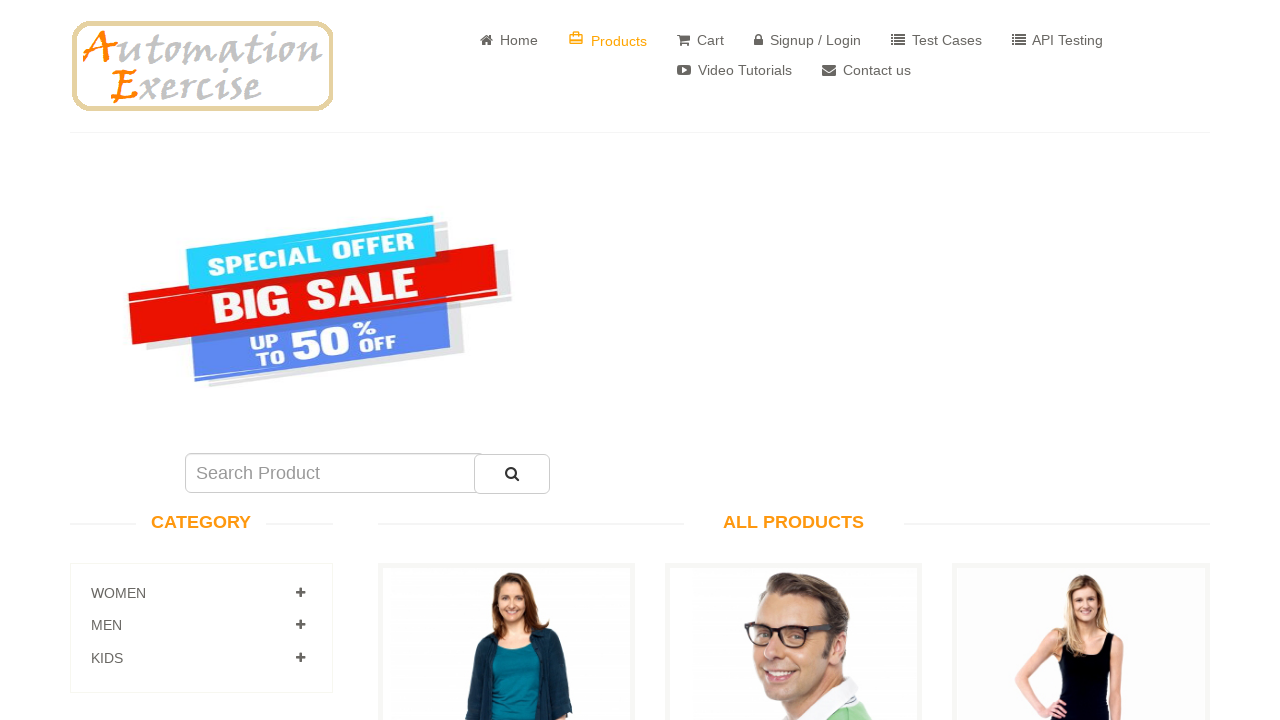

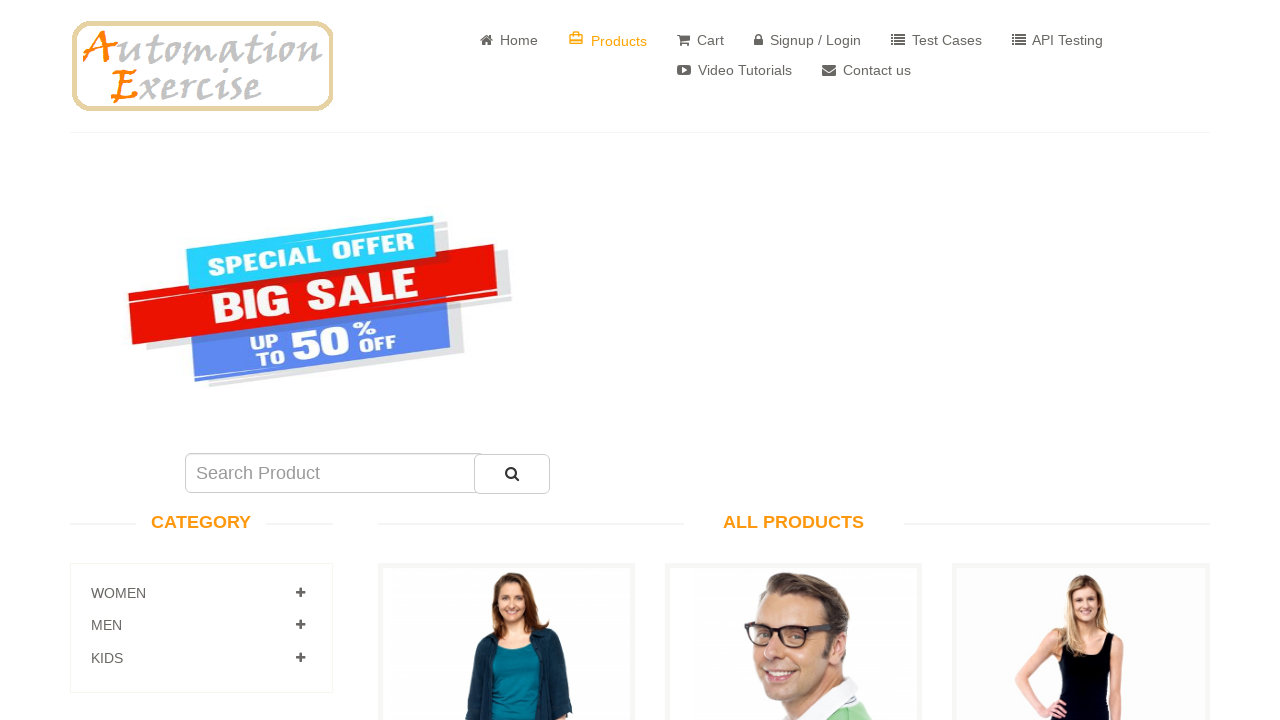